Tests dropdown selection functionality by selecting "India" from a country dropdown menu and verifying the selection

Starting URL: https://www.globalsqa.com/demo-site/select-dropdown-menu/

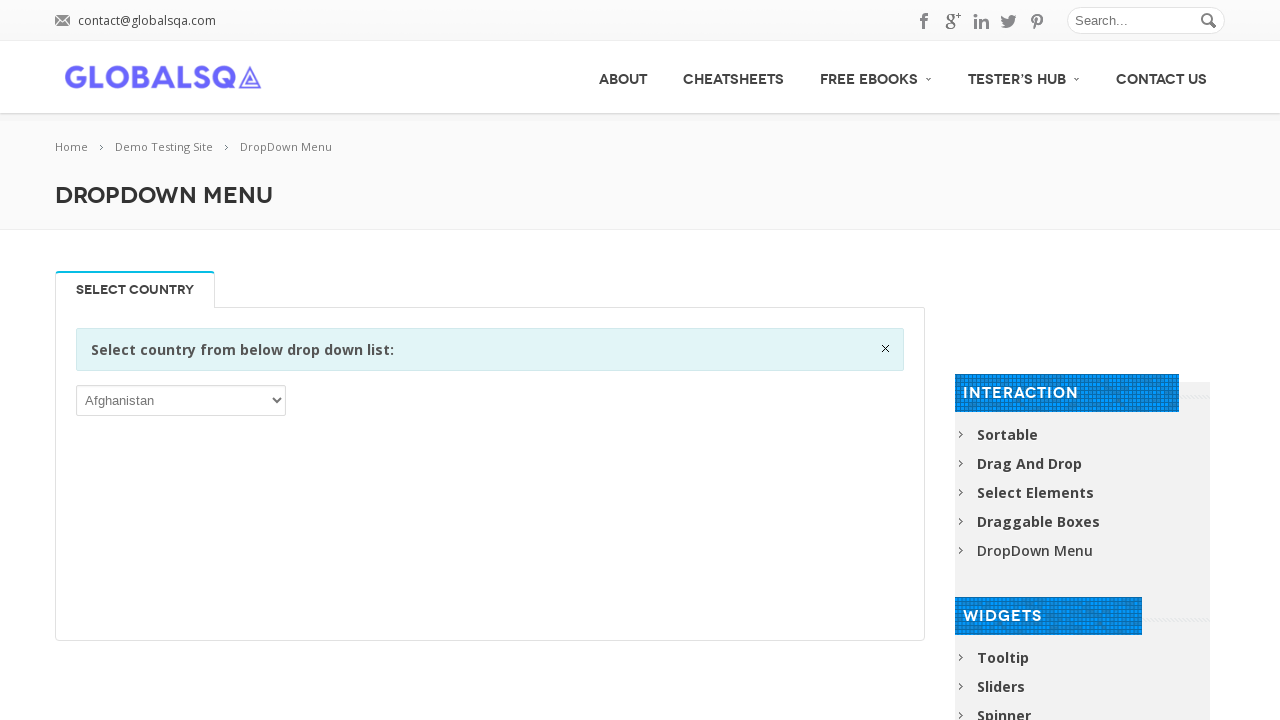

Navigated to dropdown menu demo page
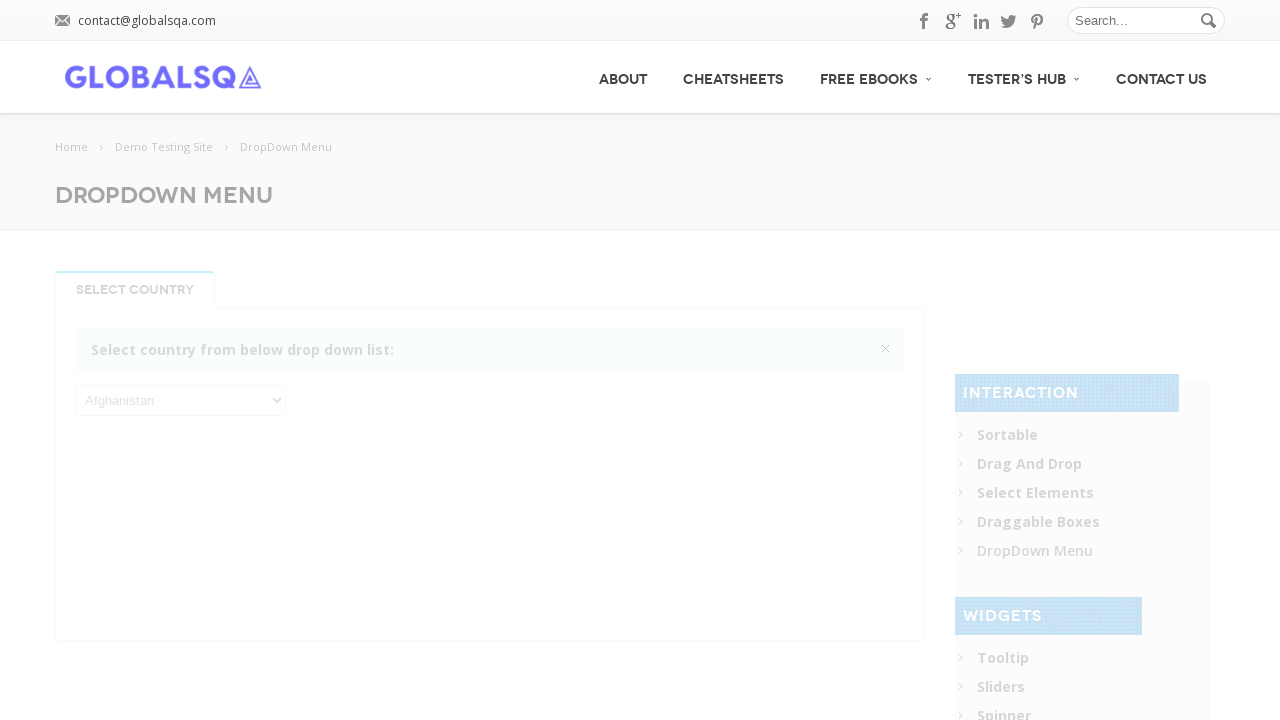

Selected 'India' from country dropdown menu on //select
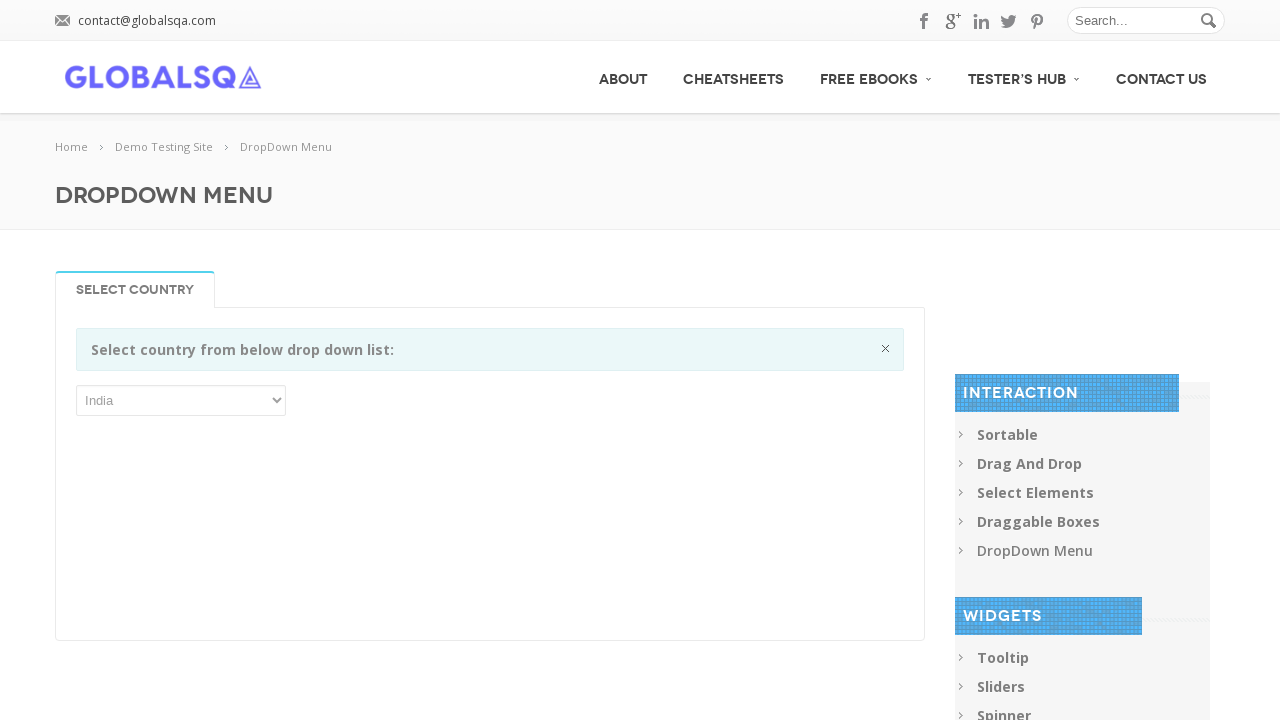

Retrieved selected dropdown value
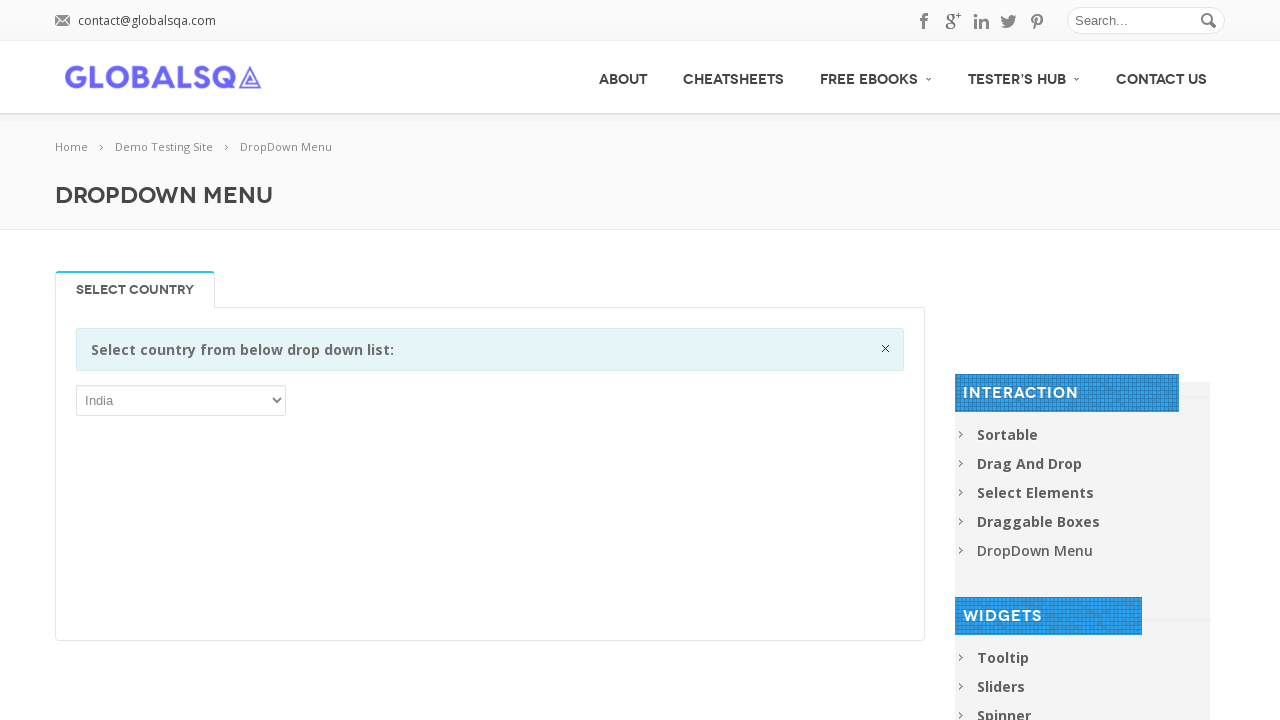

Verified that 'India' is selected in the dropdown
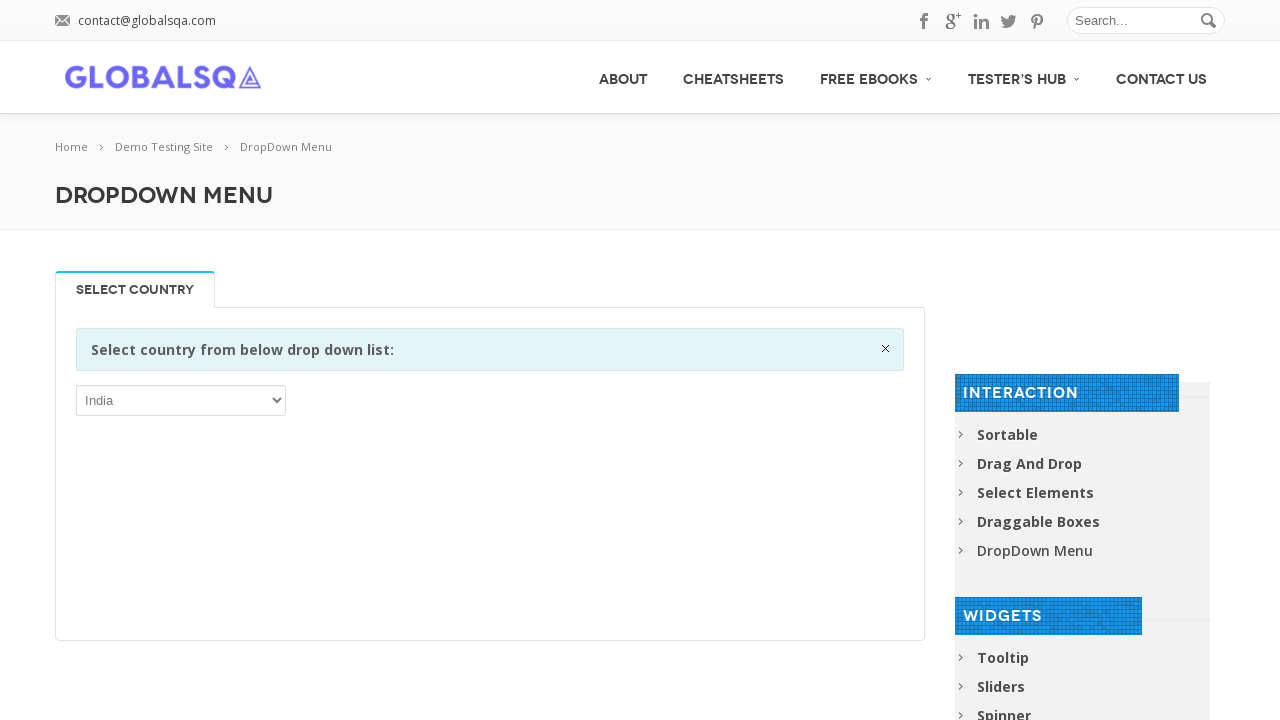

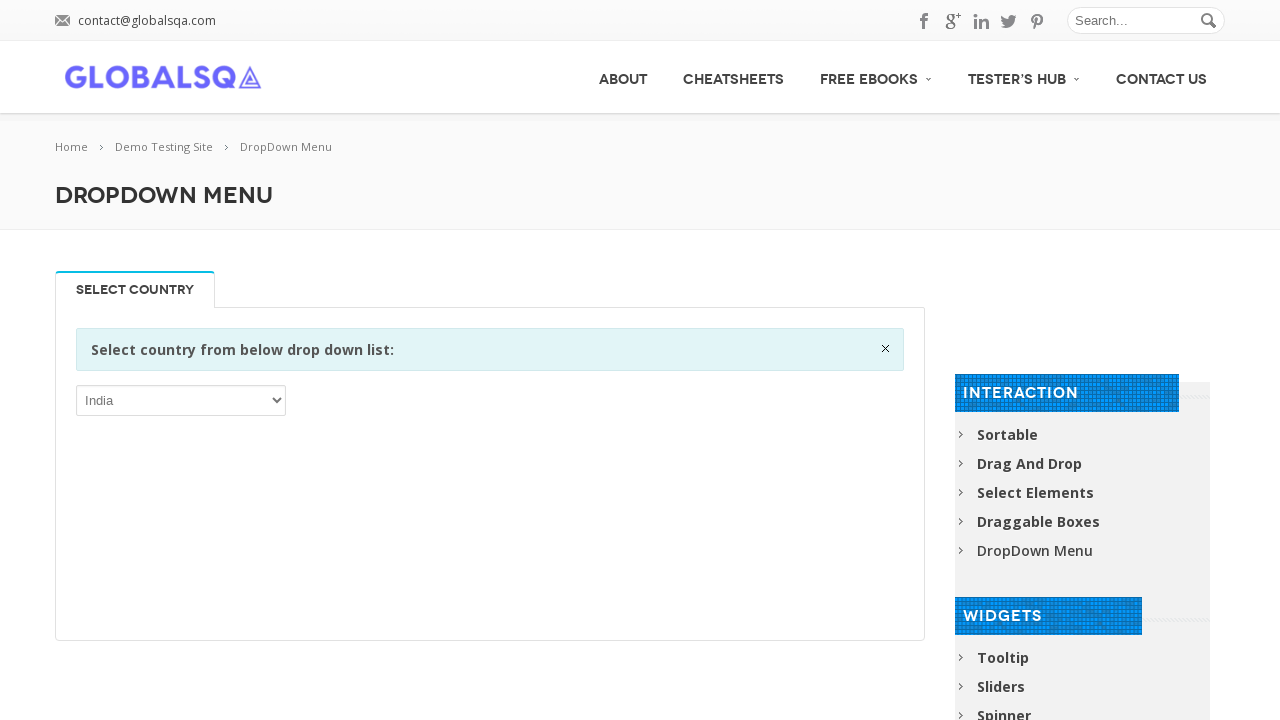